Tests the datasets listing page by navigating to individual dataset pages to verify label section rendering.

Starting URL: https://www.data.gouv.fr/datasets/

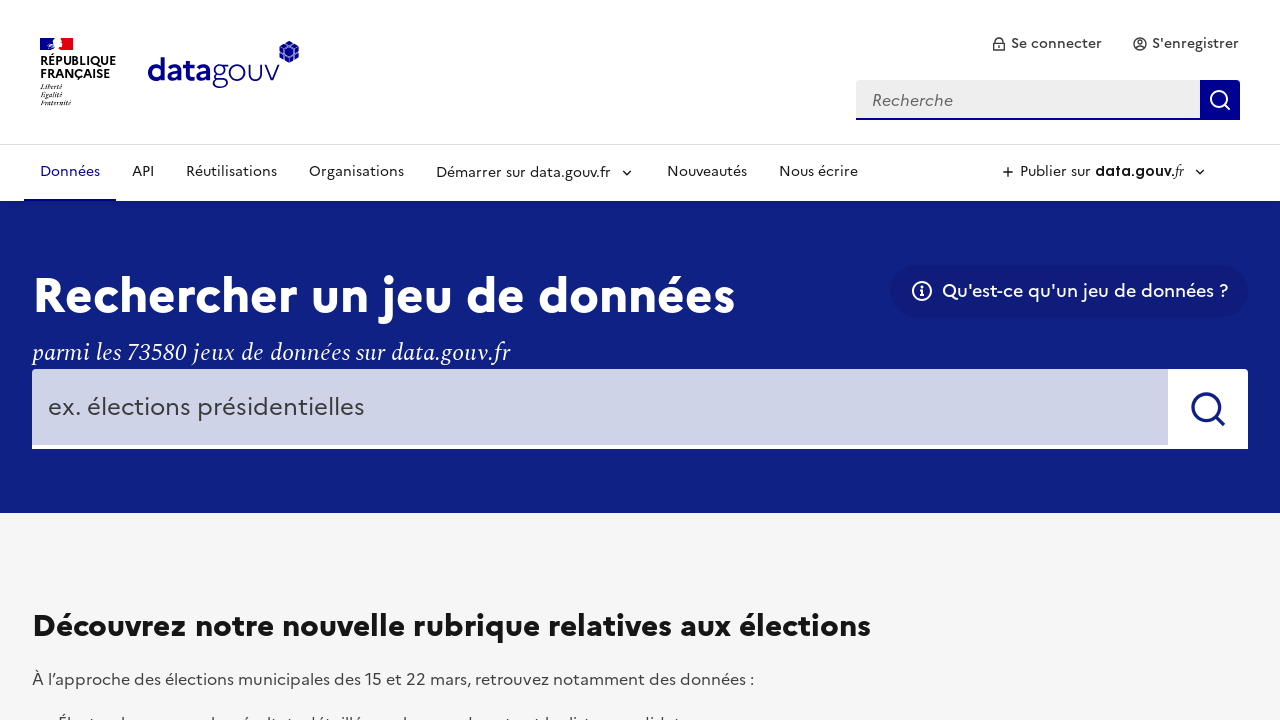

Located all dataset links on the listings page
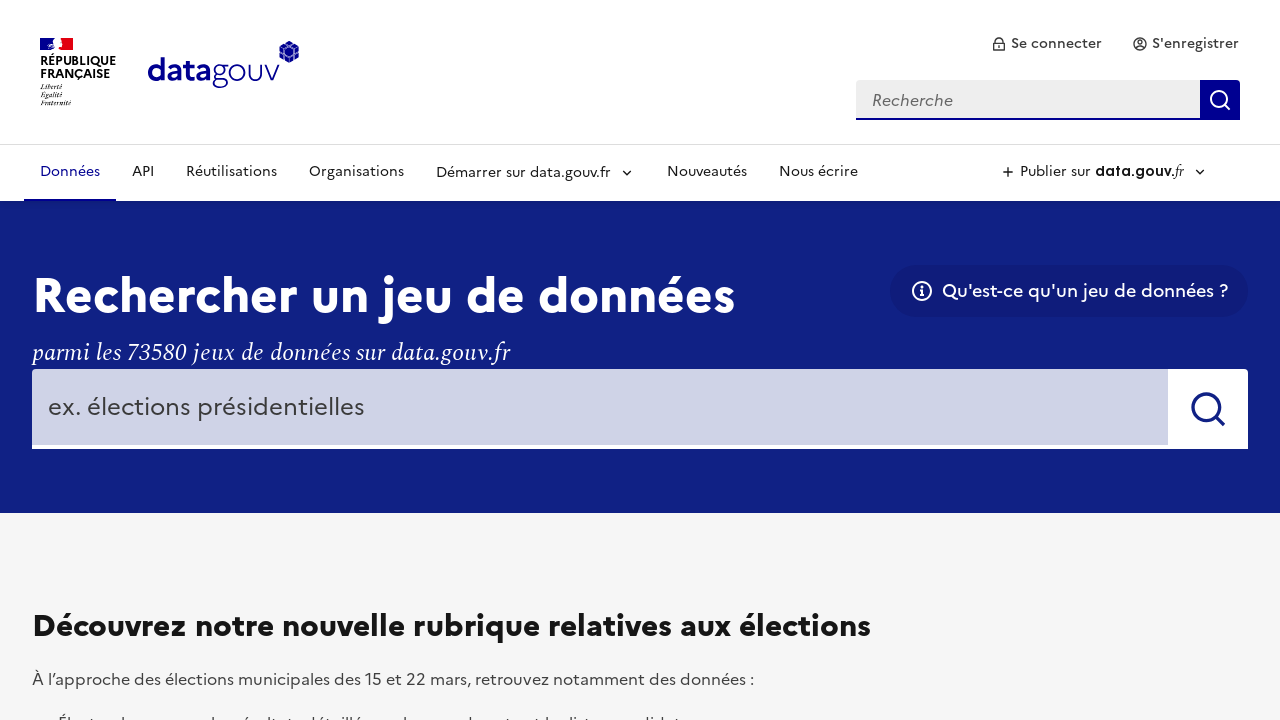

Selected the first dataset link
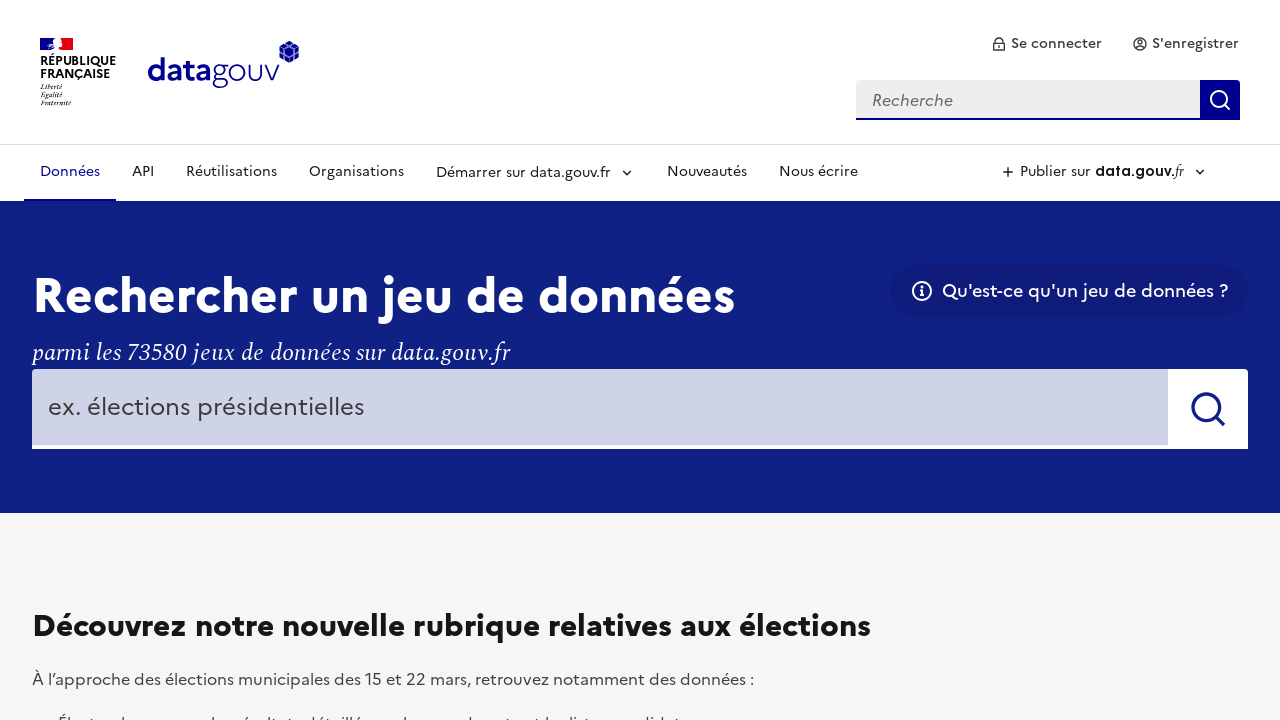

Clicked on the first dataset link to navigate to dataset page at (372, 361) on a[href*="/datasets/"] >> internal:has-not-text="search"i >> nth=0
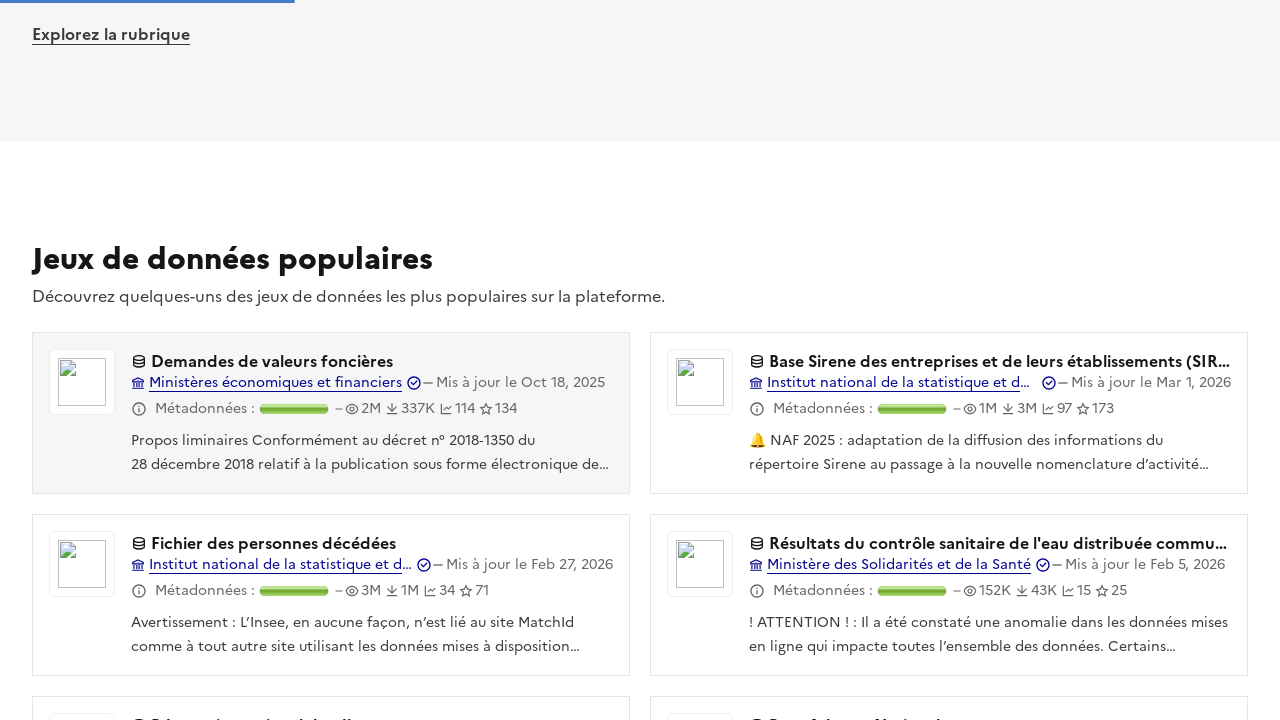

Located label section element on dataset page
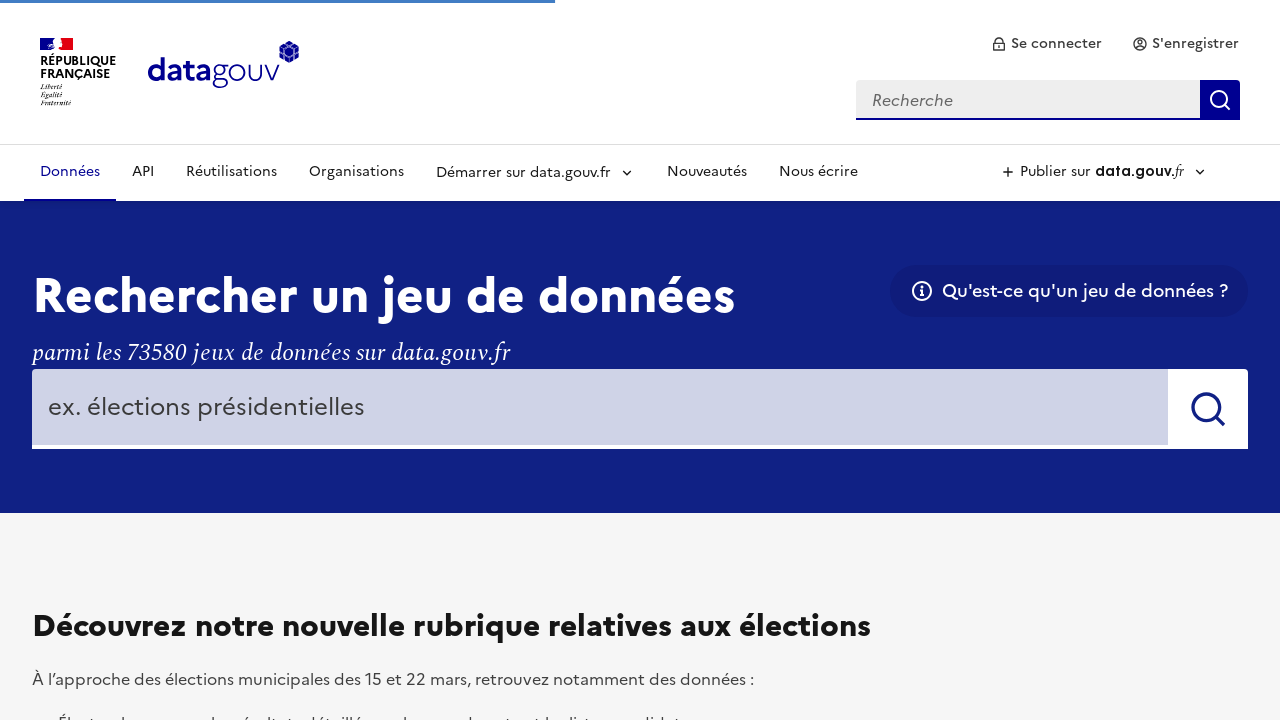

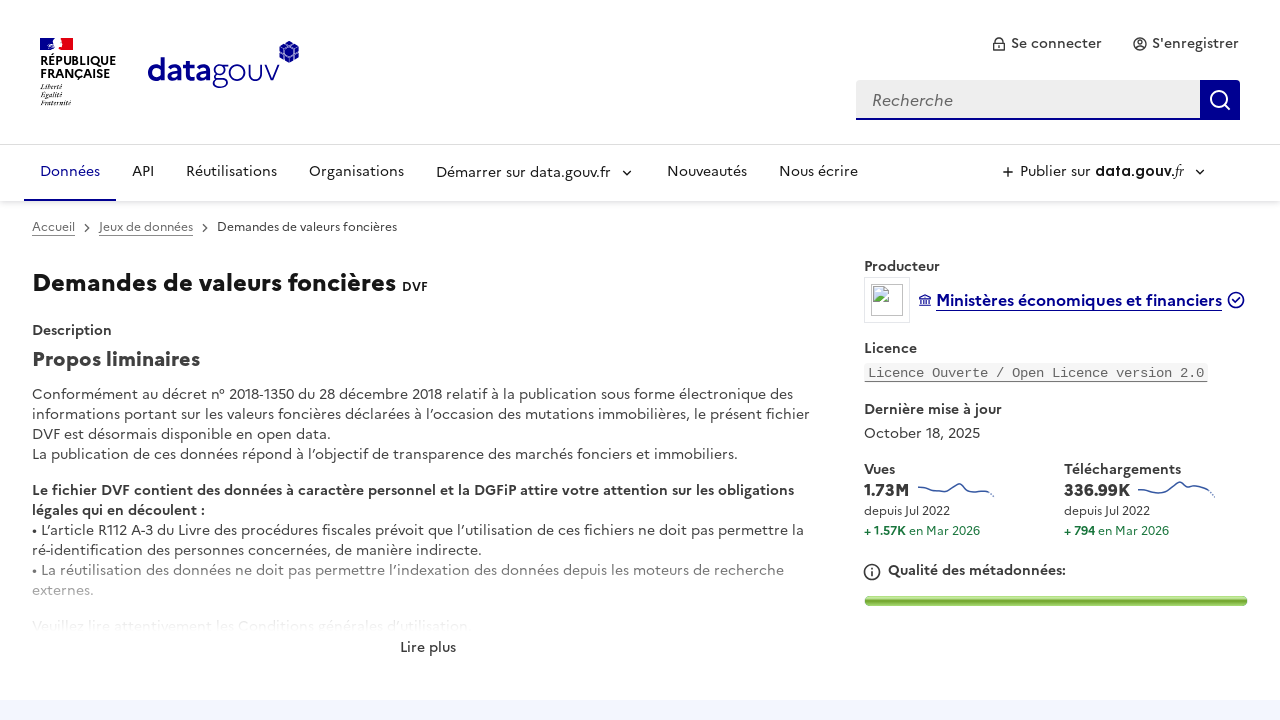